Tests YouTube search functionality by entering a search query, pressing Enter to search, then using Tab navigation and Enter to select a result

Starting URL: https://www.youtube.com

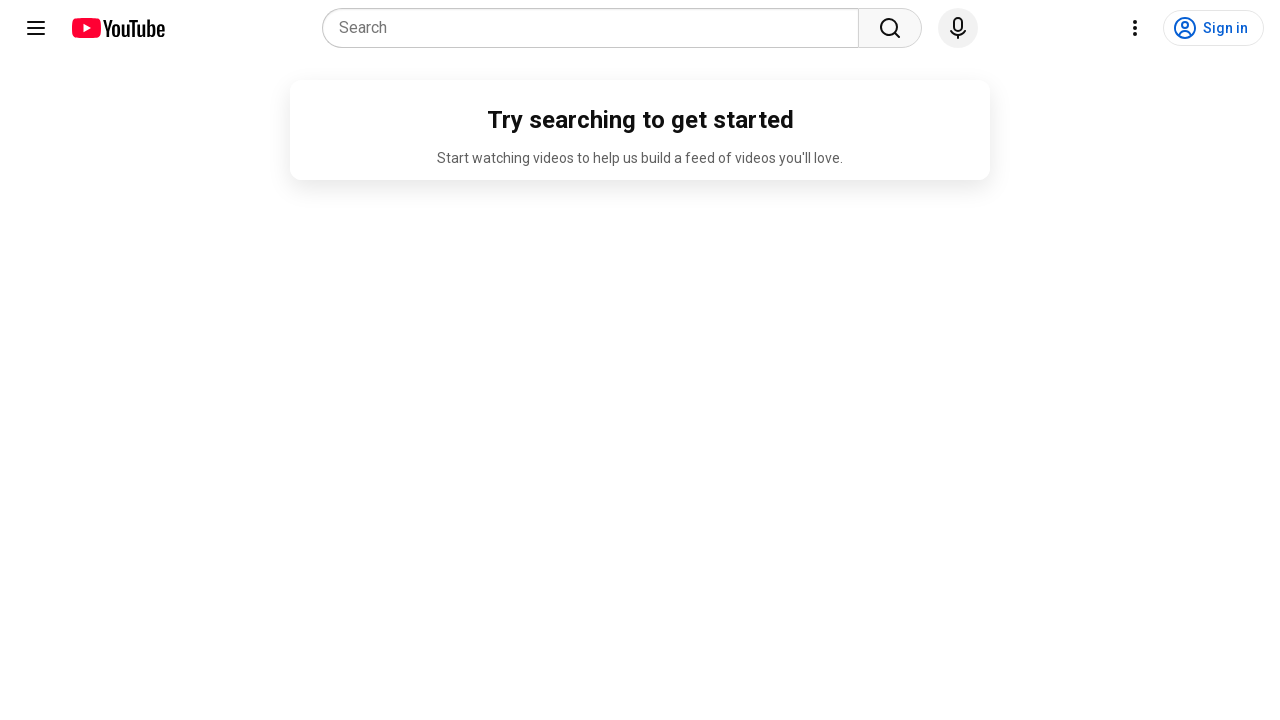

Filled search box with 'Telugu Songs' on input[name='search_query']
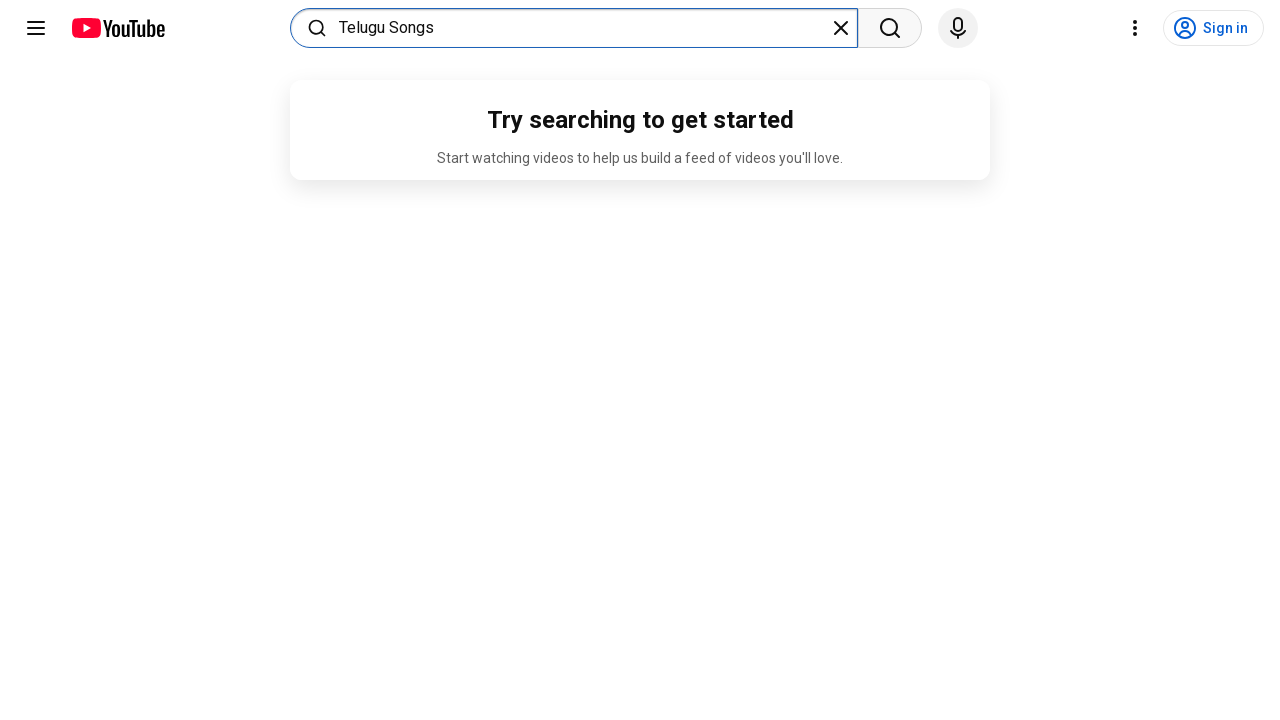

Pressed Enter to submit search query
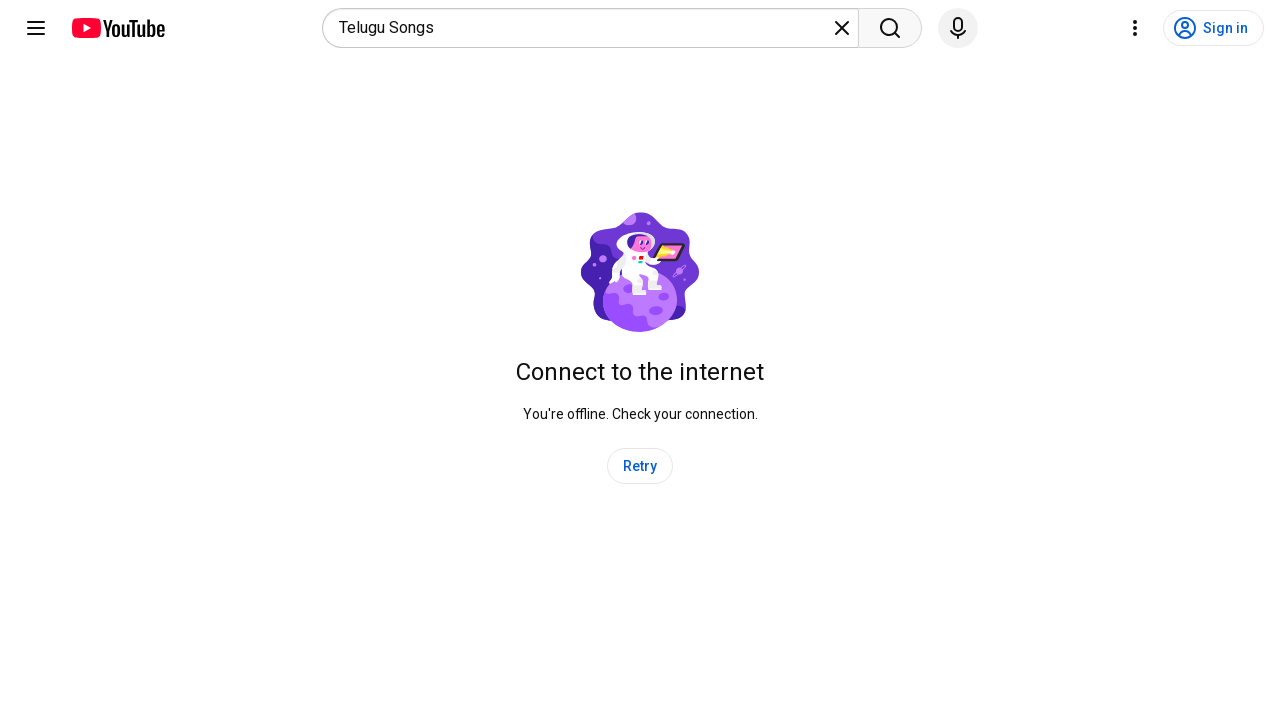

Search results loaded (networkidle)
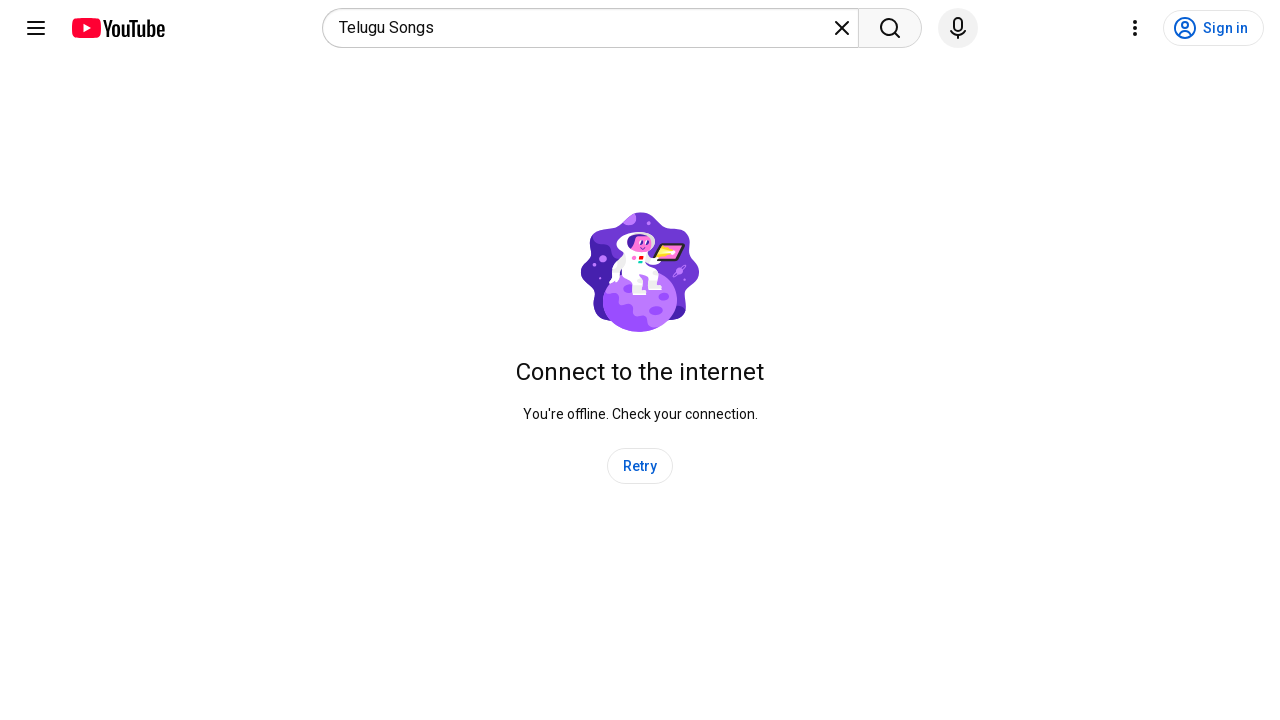

Pressed Tab to navigate to next element
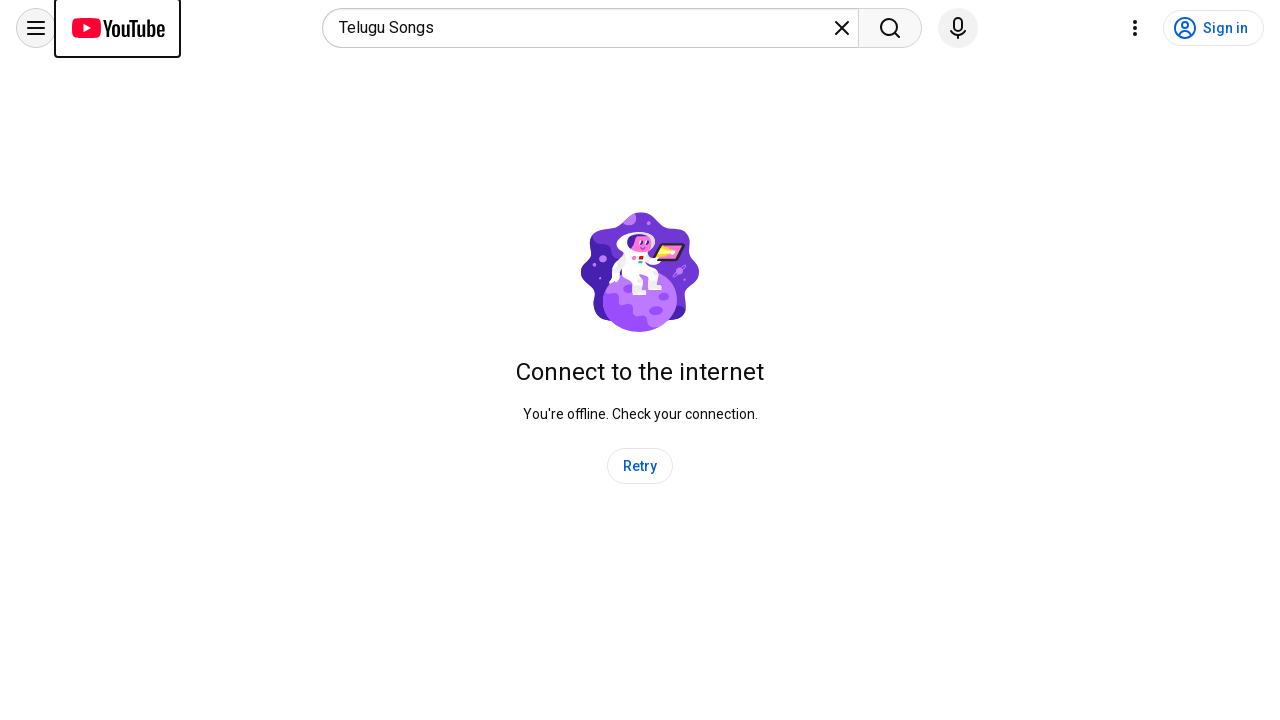

Pressed Tab again to navigate to search result
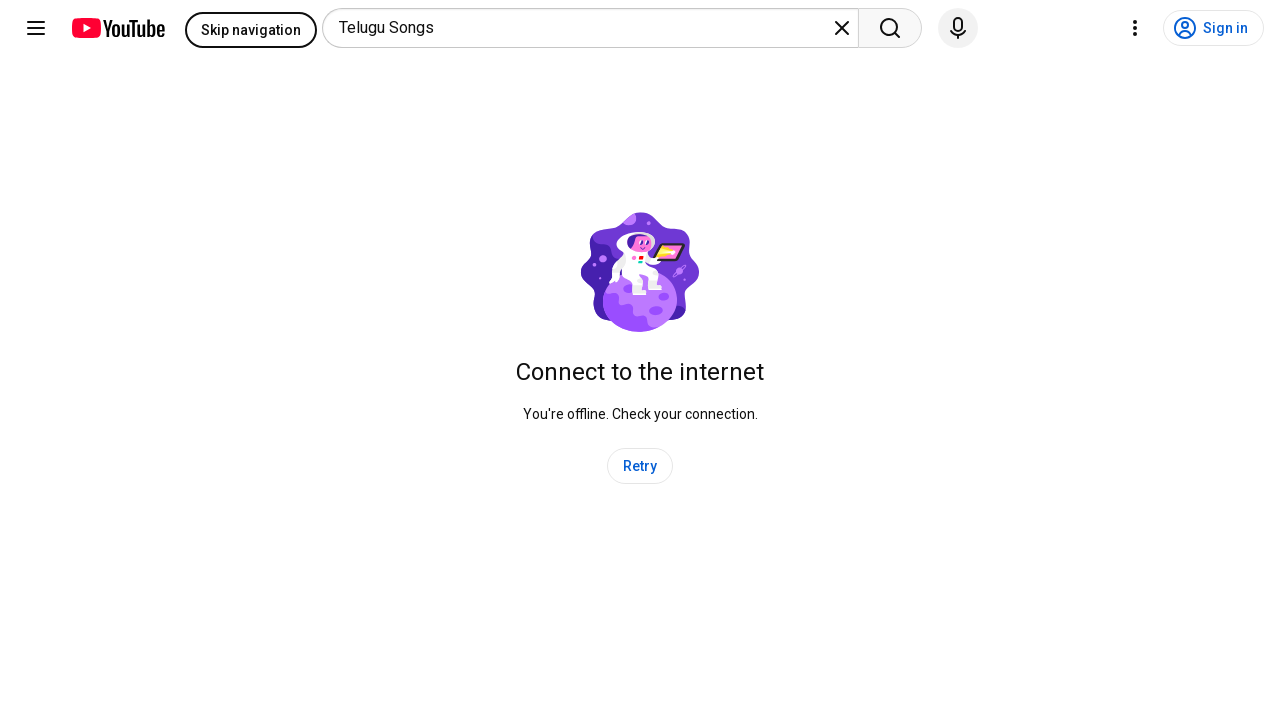

Pressed Enter to select and play the search result
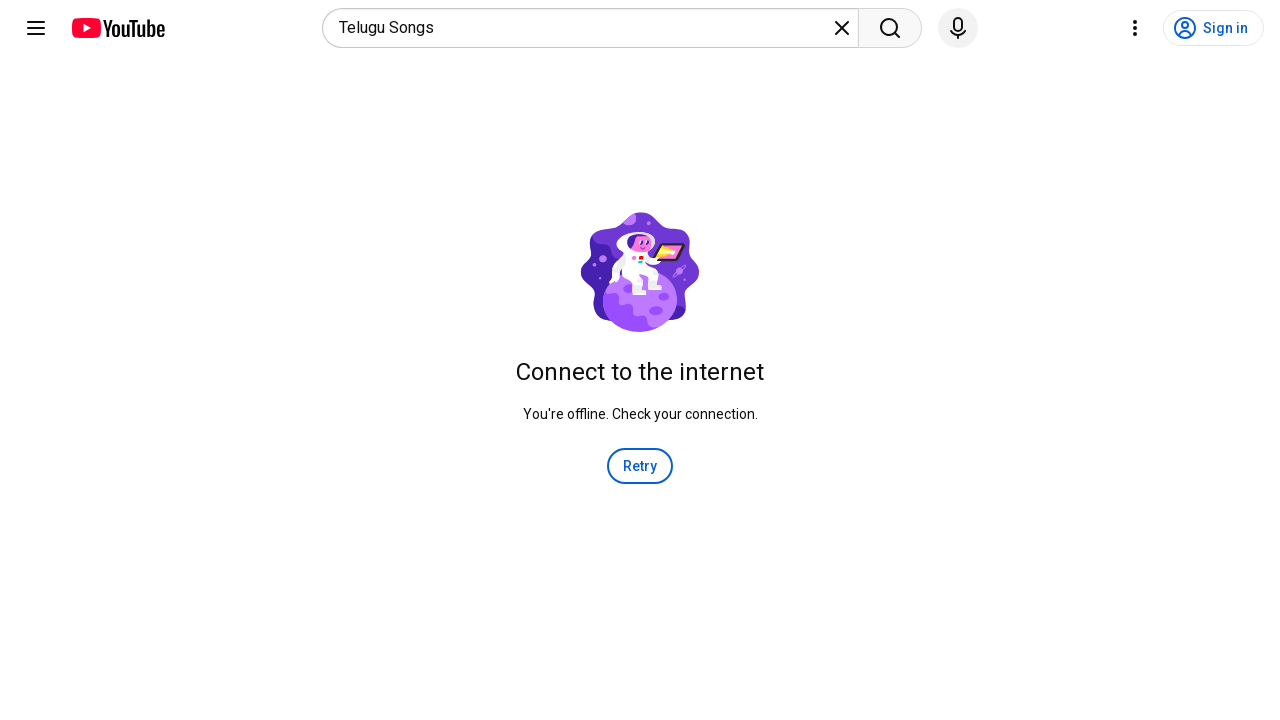

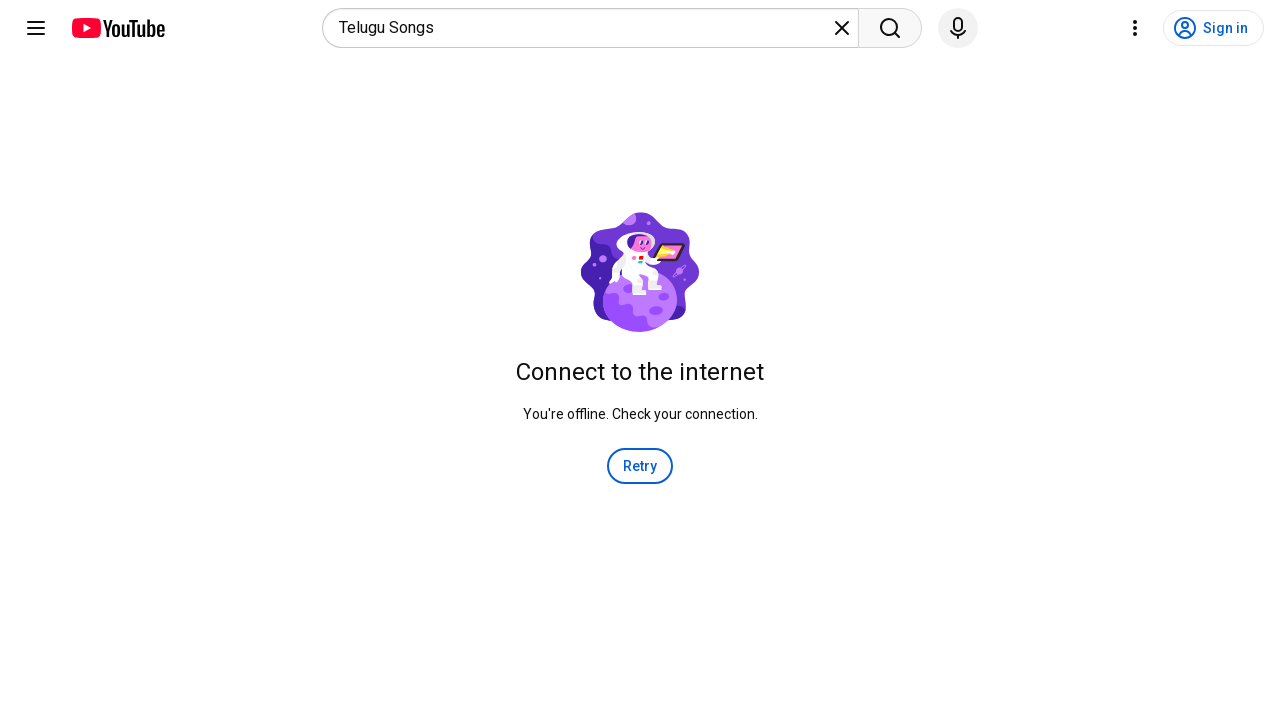